Tests form interaction by extracting a value from an element's attribute, performing a mathematical calculation on it, filling the result into an input field, checking two checkboxes, and submitting the form.

Starting URL: http://suninjuly.github.io/get_attribute.html

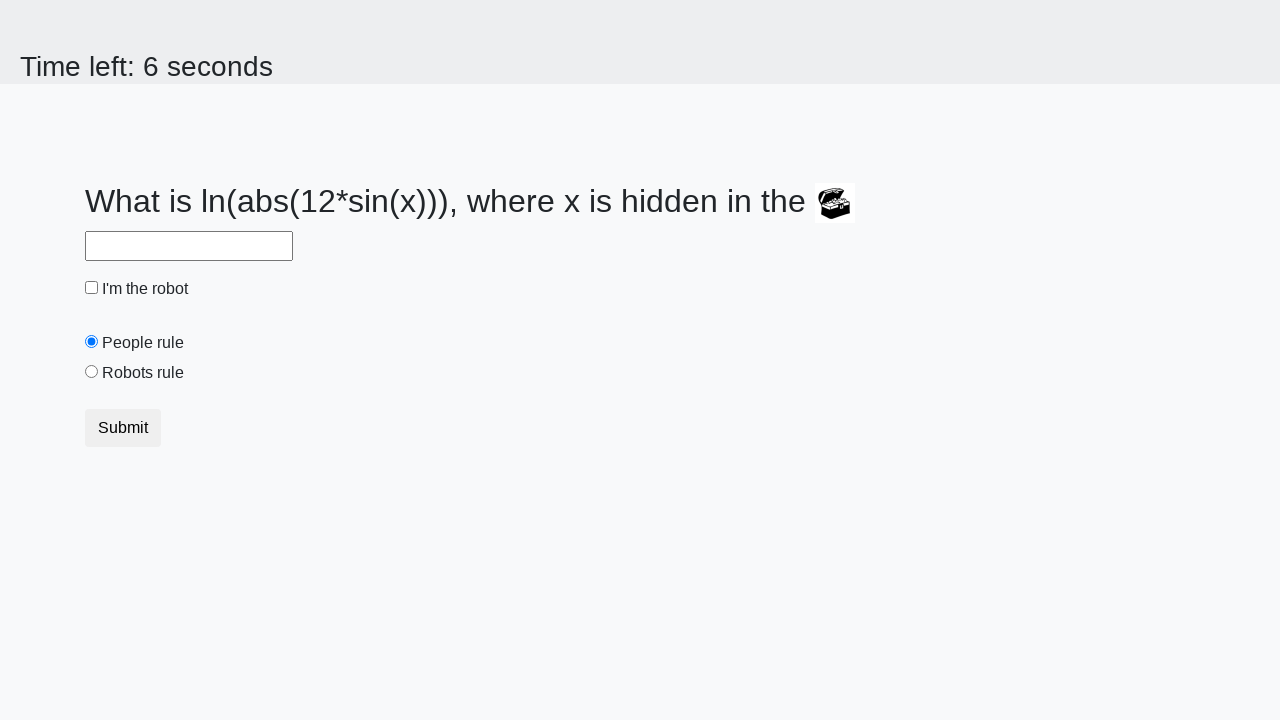

Located treasure element with ID 'treasure'
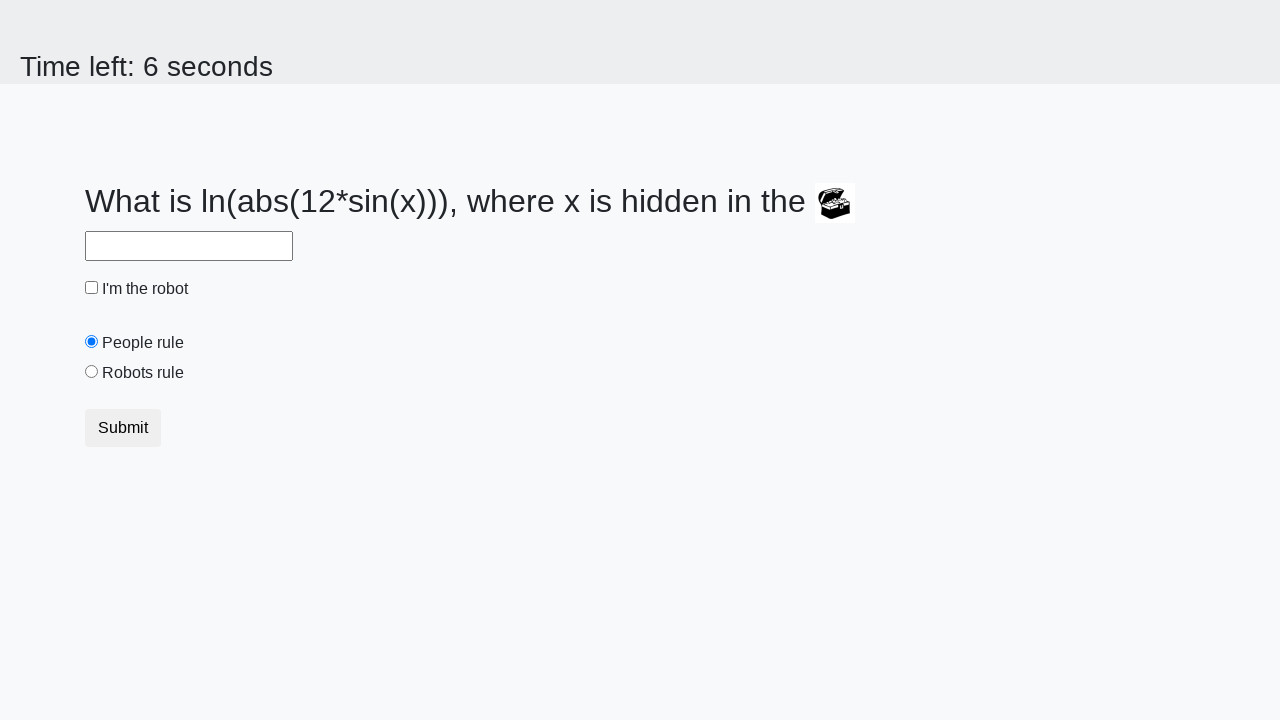

Extracted 'valuex' attribute from treasure element
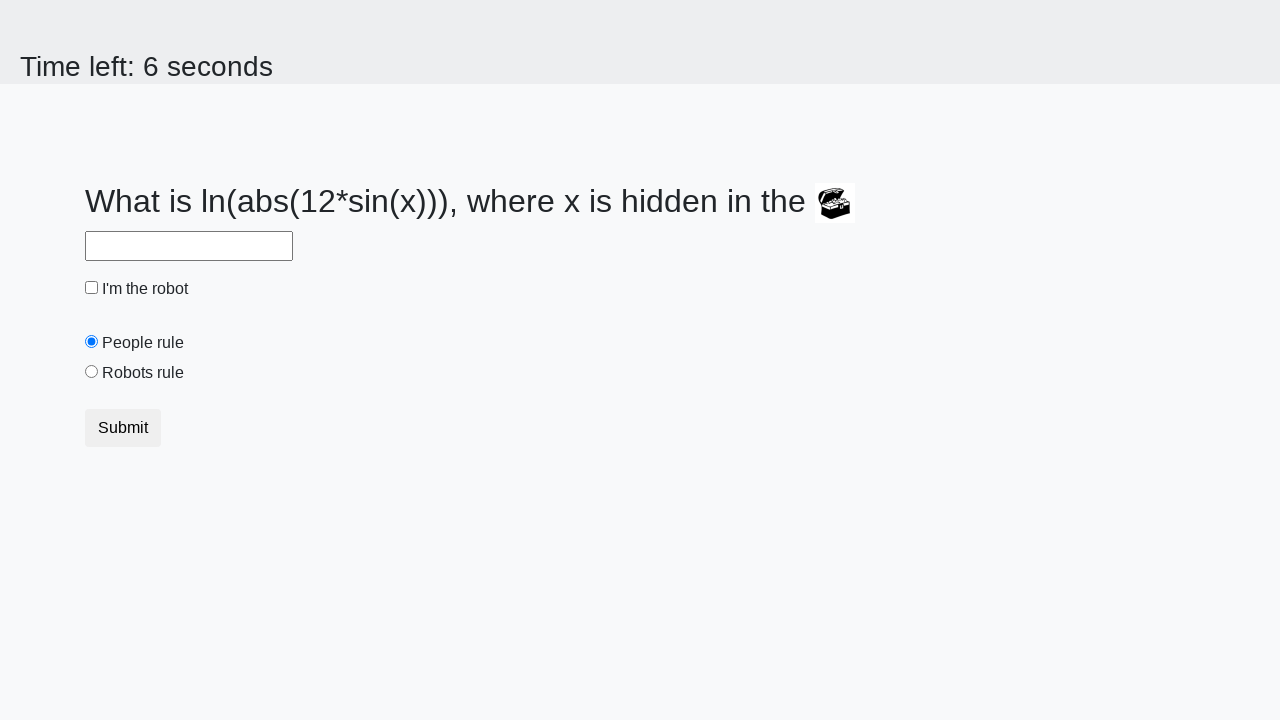

Calculated answer using formula: log(abs(12 * sin(x)))
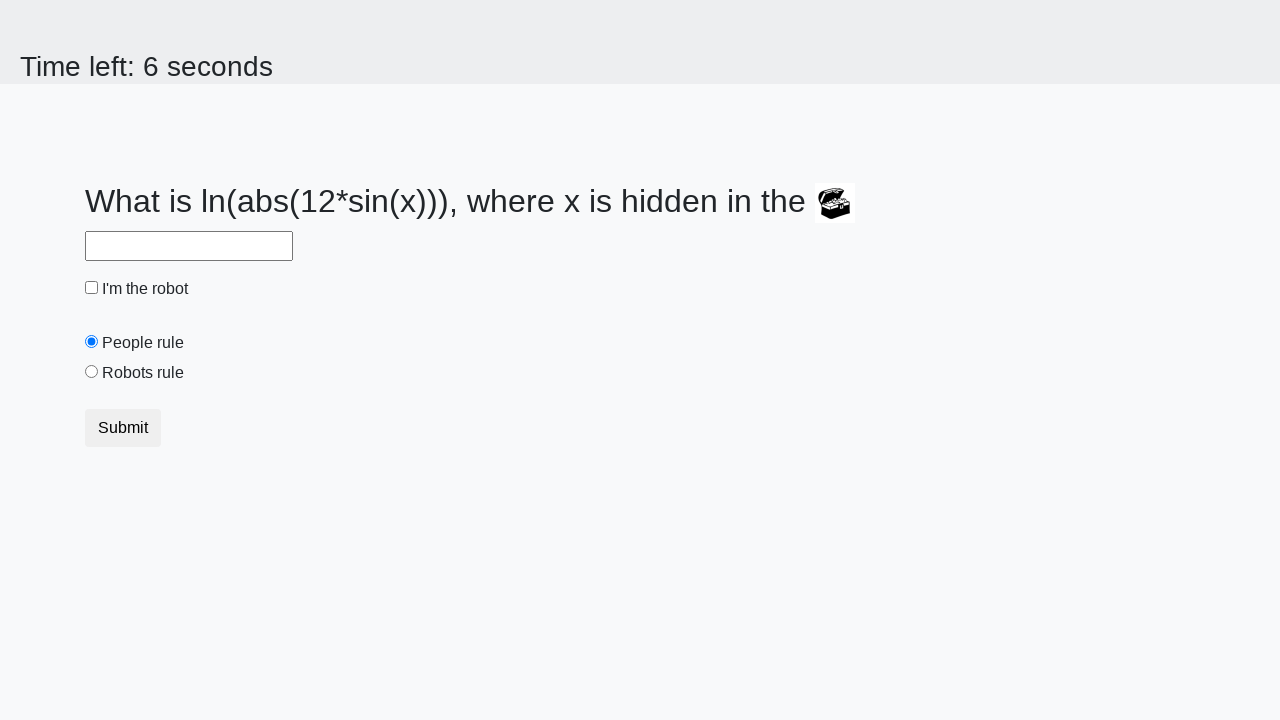

Filled answer field with calculated value on #answer
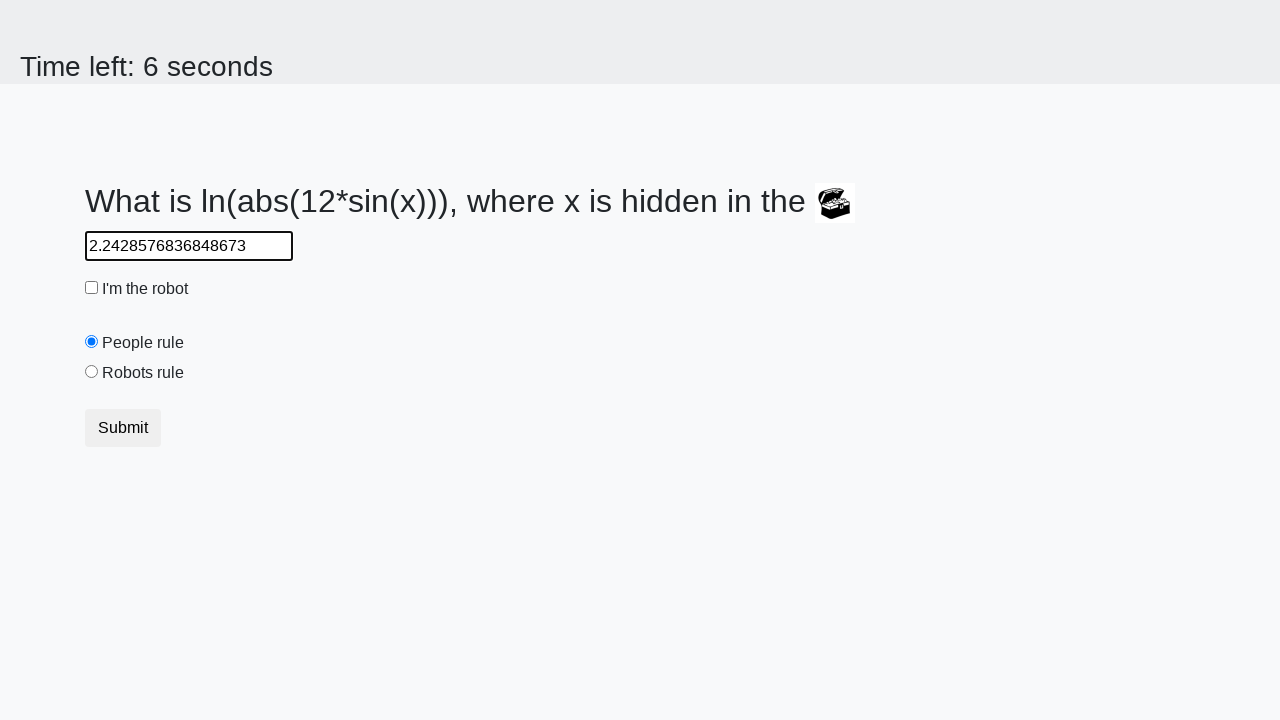

Checked the robot checkbox at (92, 288) on #robotCheckbox
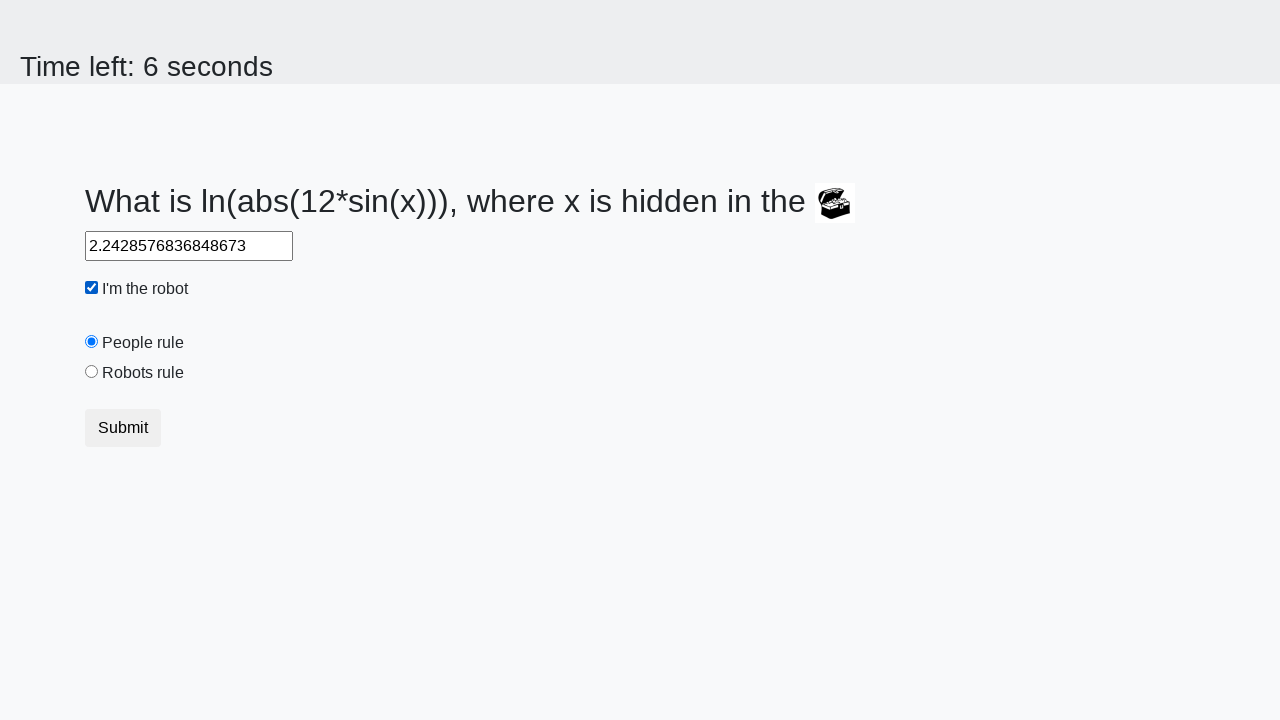

Checked the 'robots rule' checkbox at (92, 372) on #robotsRule
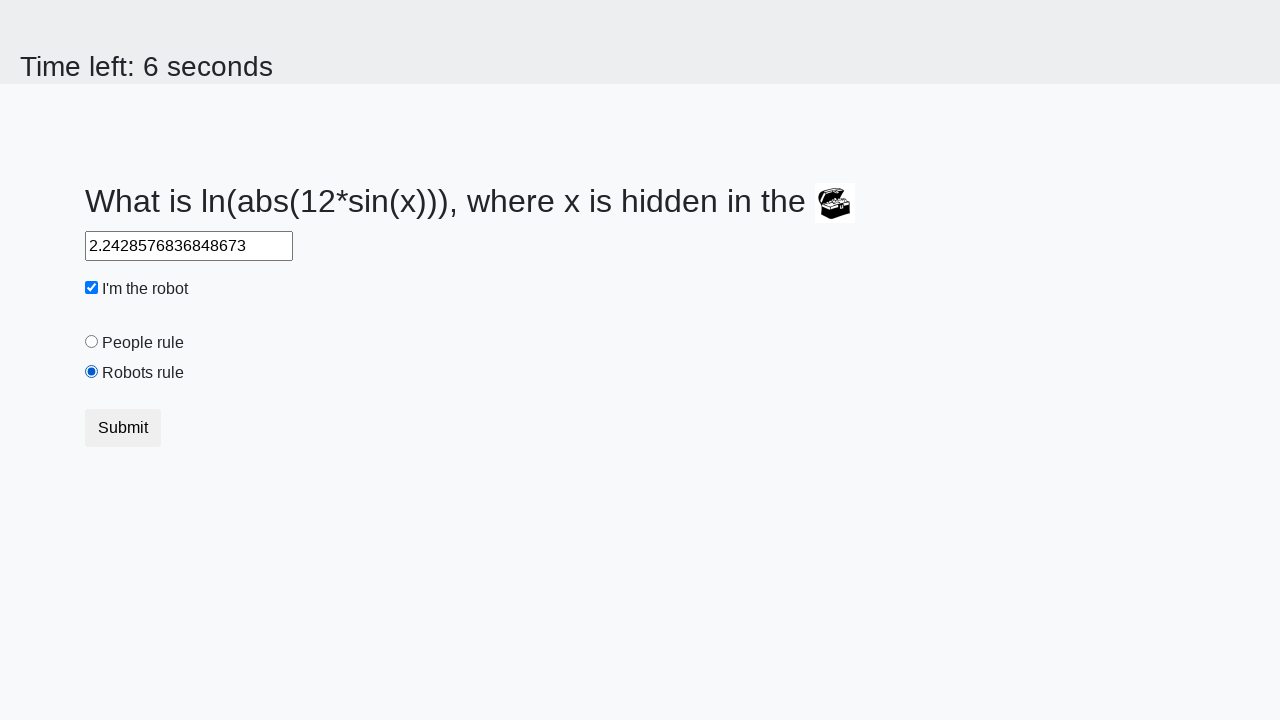

Clicked submit button to submit form at (123, 428) on .btn
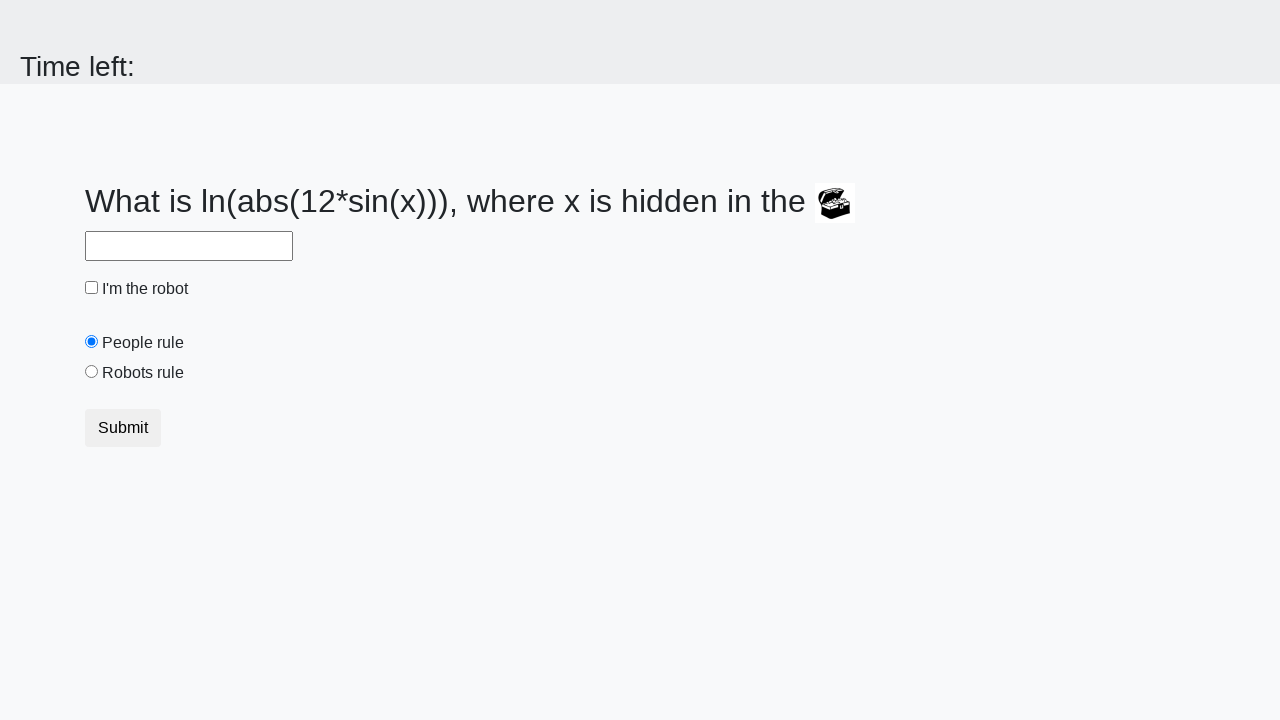

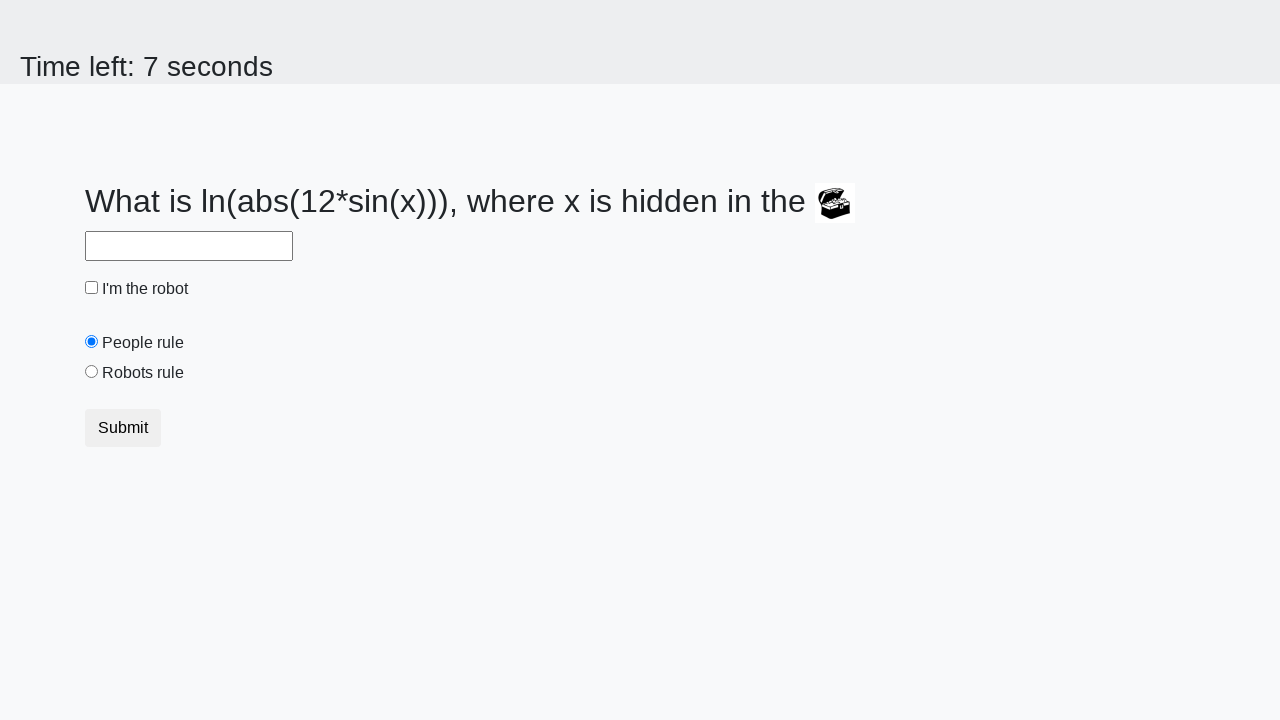